Tests that Clear completed button is hidden when no items are completed

Starting URL: https://demo.playwright.dev/todomvc

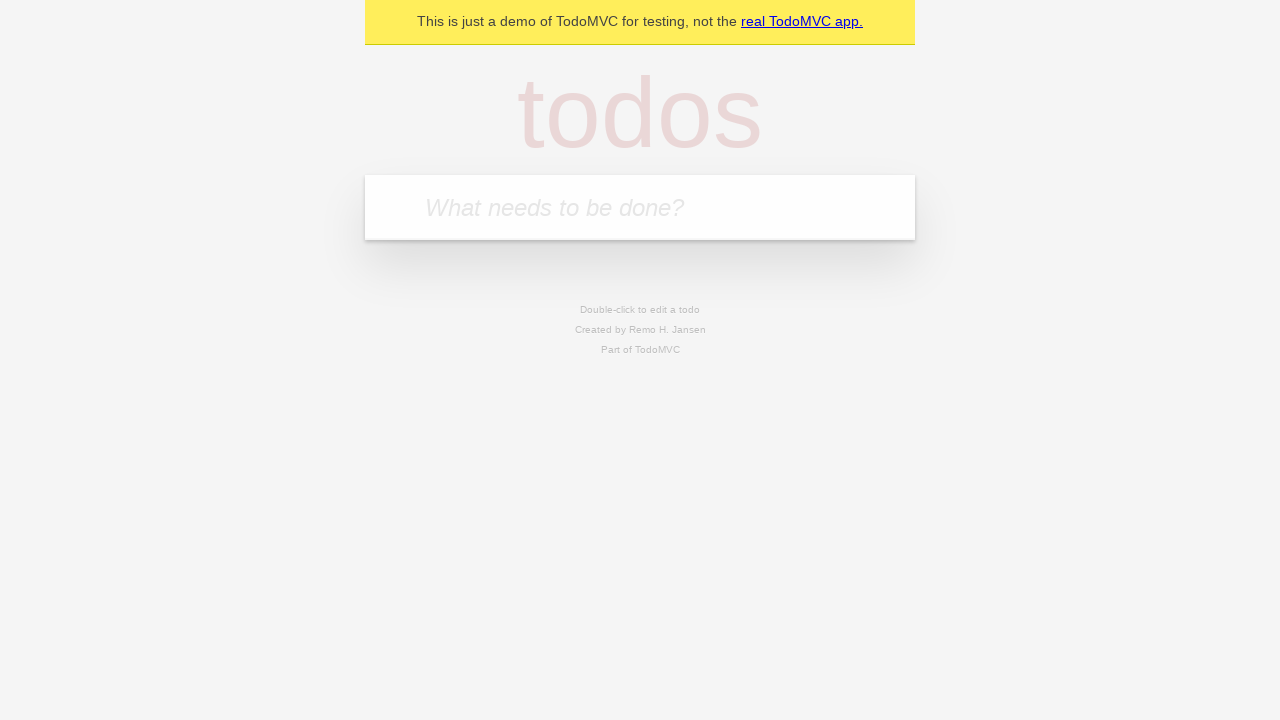

Filled new todo field with 'buy some cheese' on internal:attr=[placeholder="What needs to be done?"i]
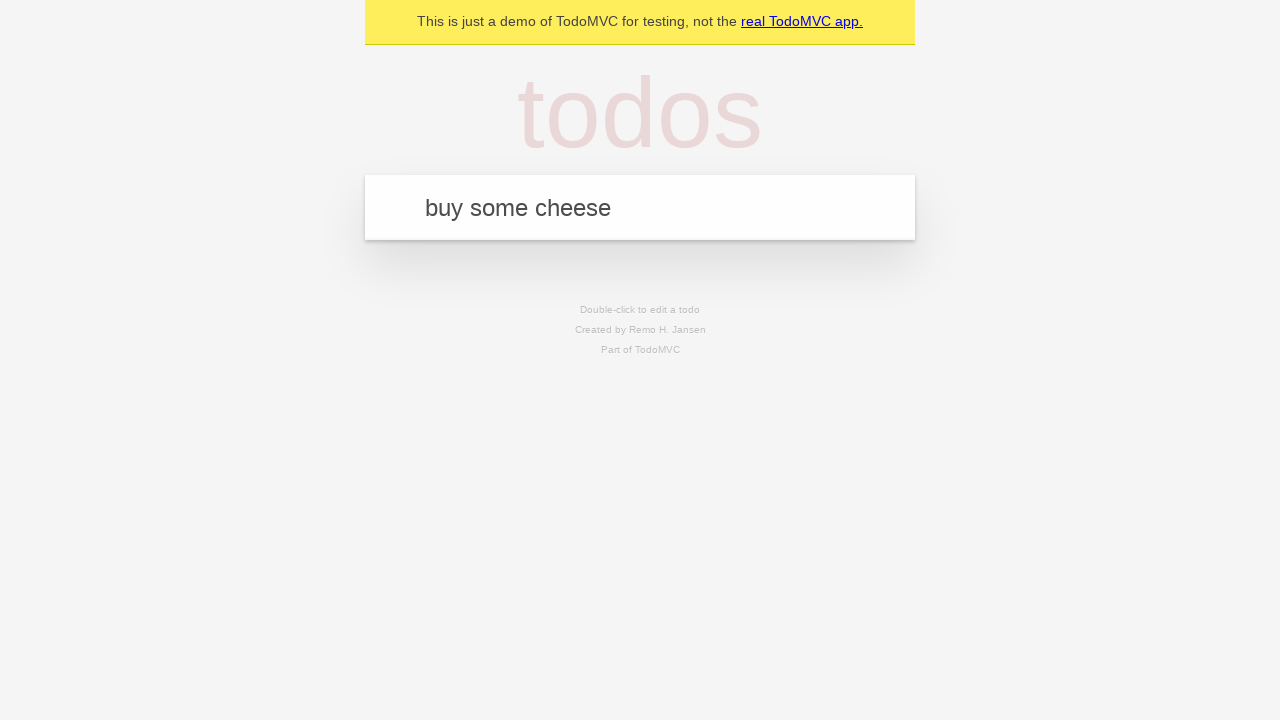

Pressed Enter to add todo 'buy some cheese' on internal:attr=[placeholder="What needs to be done?"i]
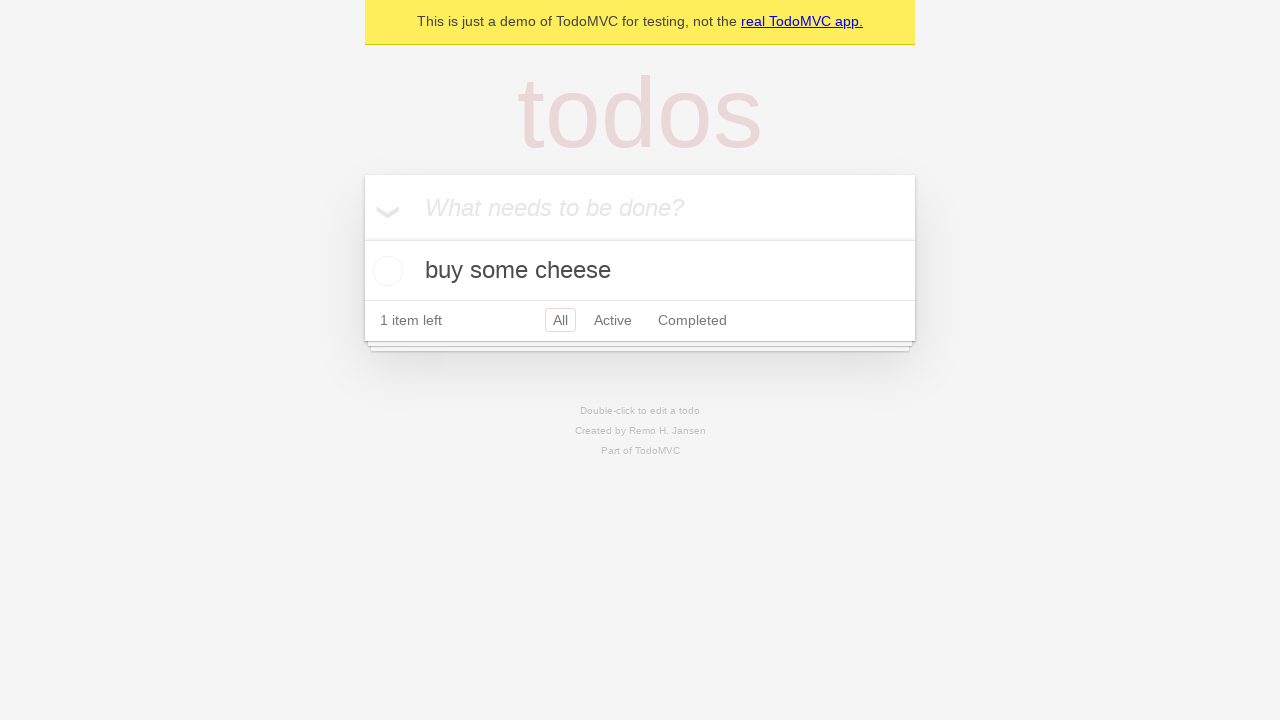

Filled new todo field with 'feed the cat' on internal:attr=[placeholder="What needs to be done?"i]
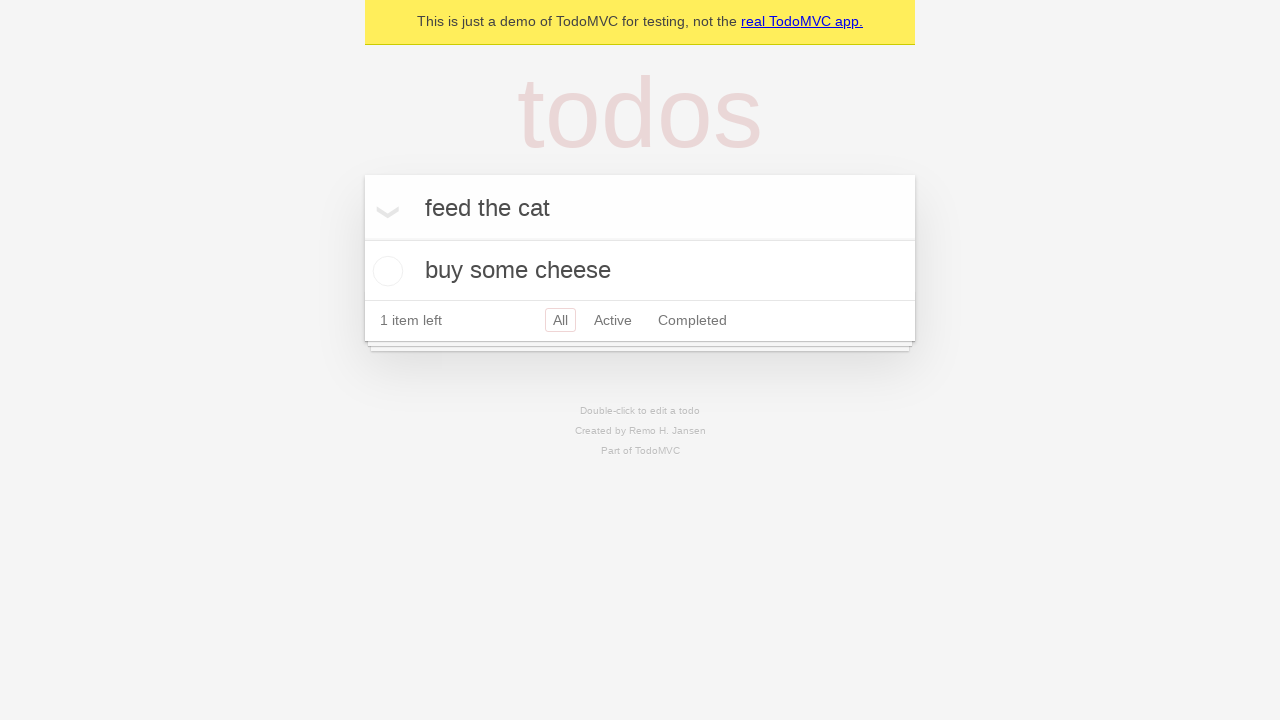

Pressed Enter to add todo 'feed the cat' on internal:attr=[placeholder="What needs to be done?"i]
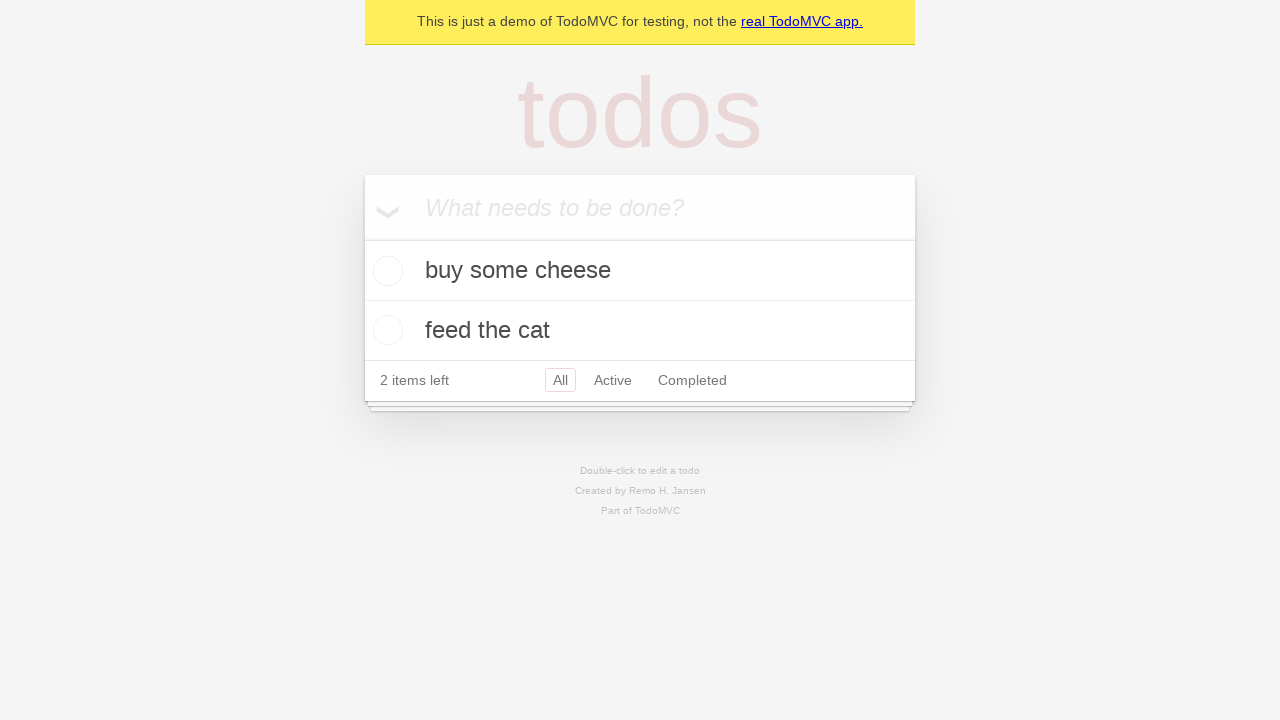

Filled new todo field with 'book a doctors appointment' on internal:attr=[placeholder="What needs to be done?"i]
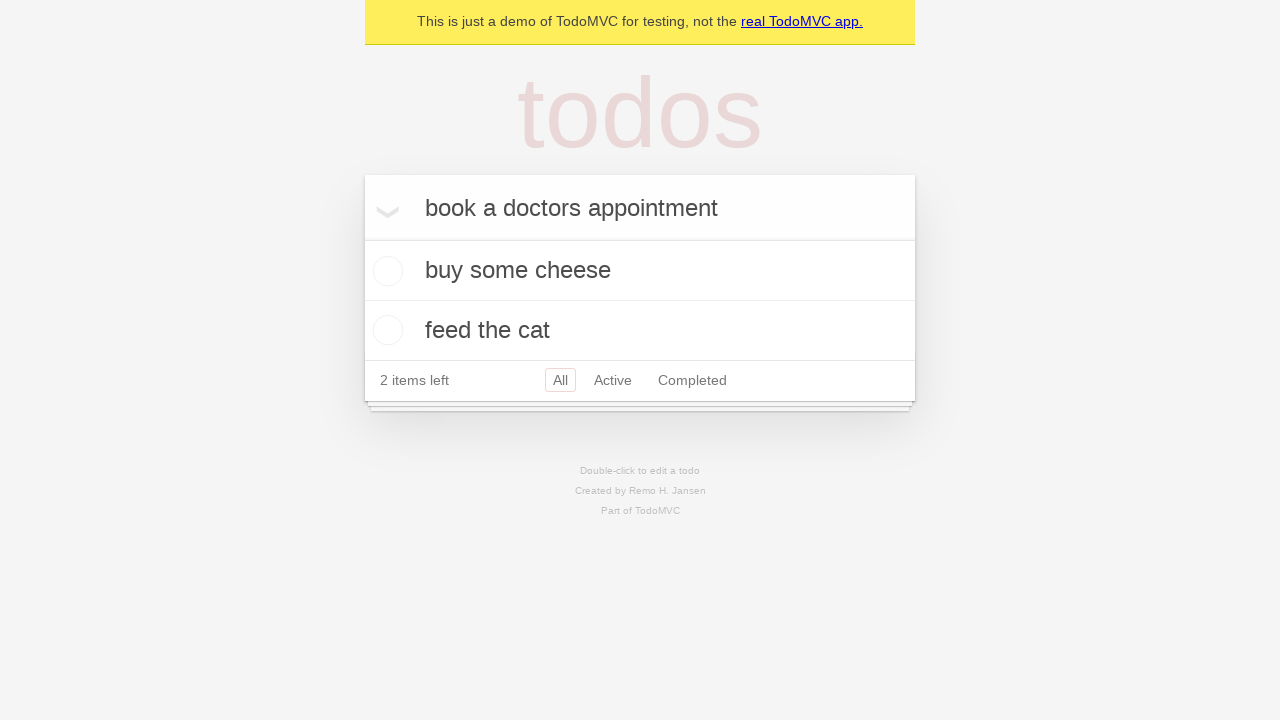

Pressed Enter to add todo 'book a doctors appointment' on internal:attr=[placeholder="What needs to be done?"i]
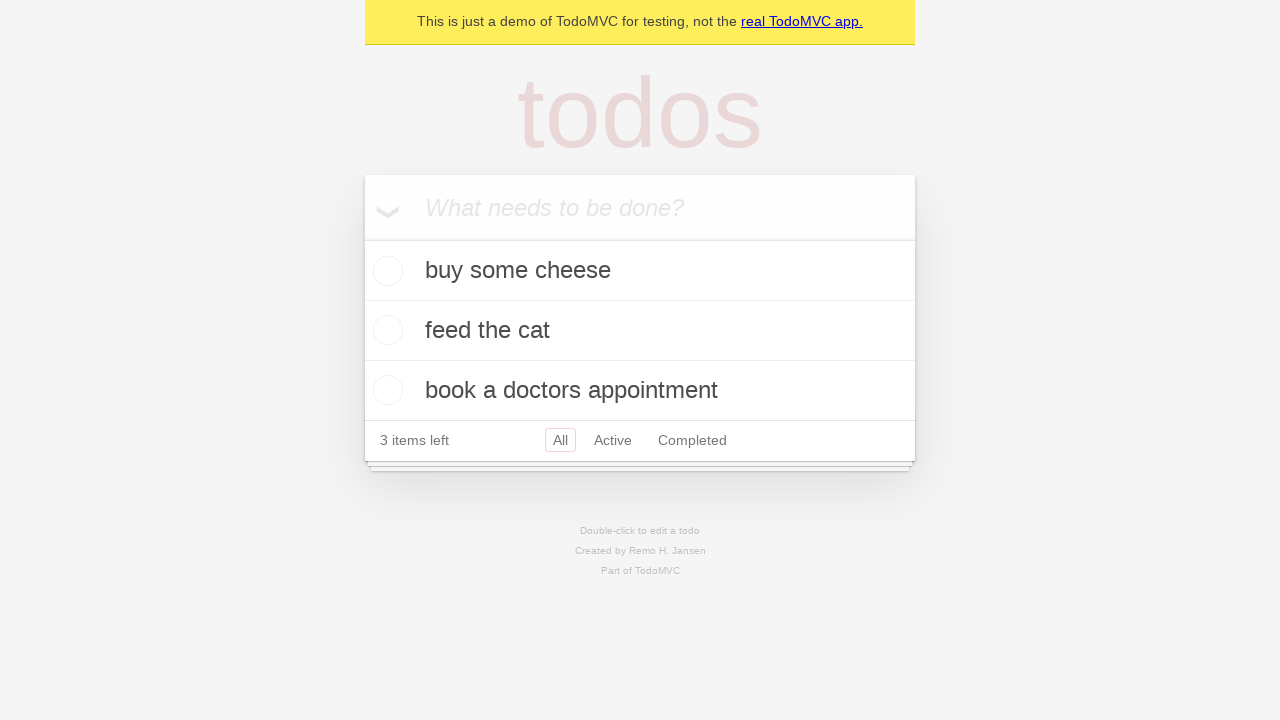

Waited for all 3 todo items to load
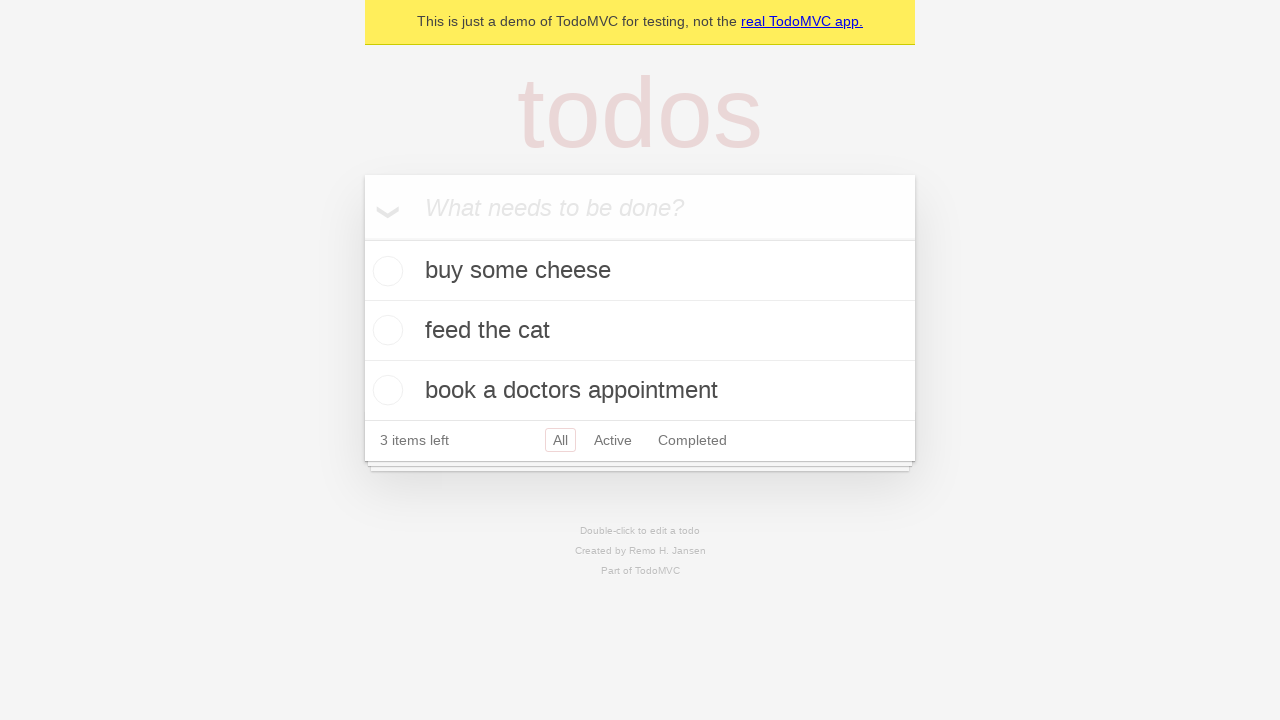

Checked the first todo item as completed at (385, 271) on .todo-list li .toggle >> nth=0
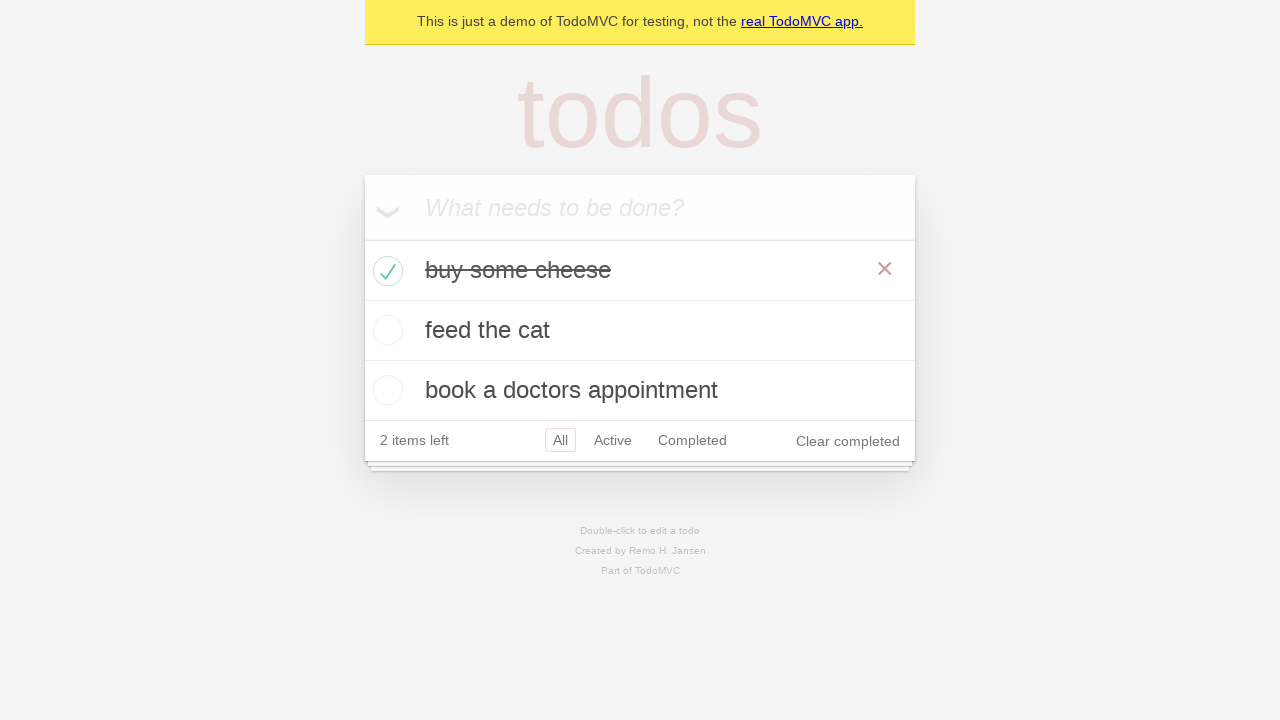

Clicked 'Clear completed' button at (848, 441) on internal:role=button[name="Clear completed"i]
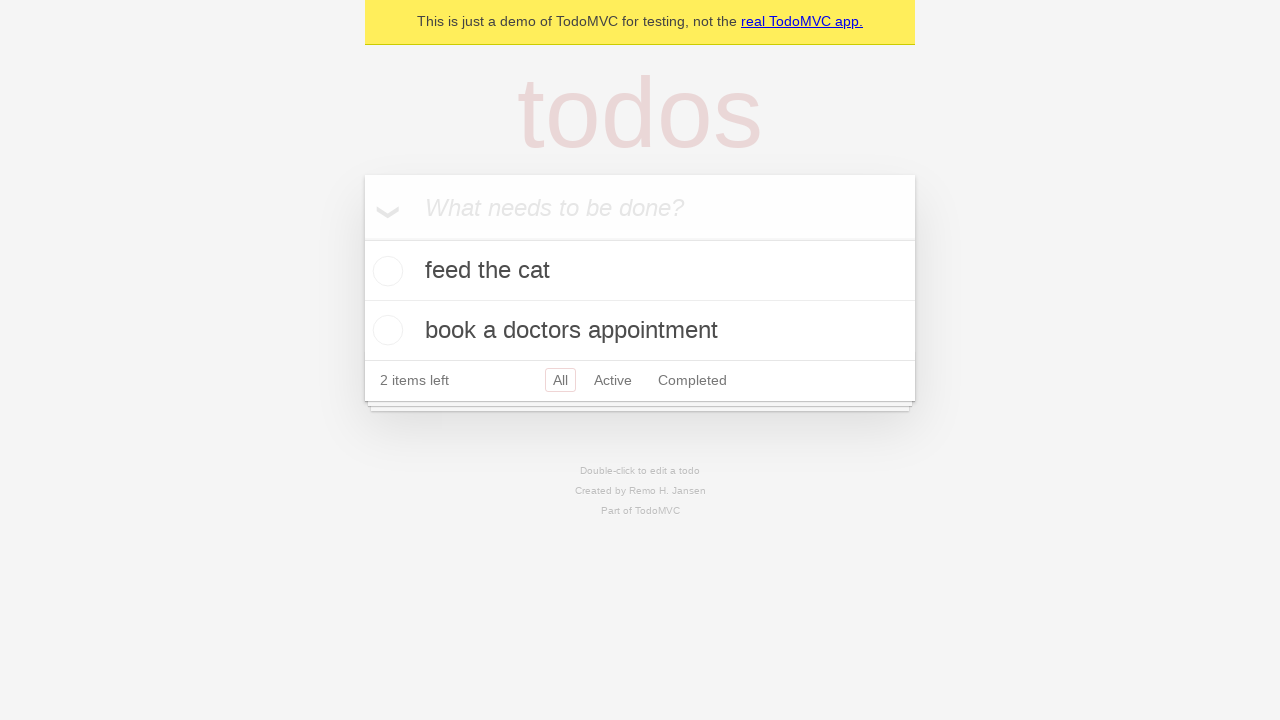

Verified 'Clear completed' button is hidden when no items are completed
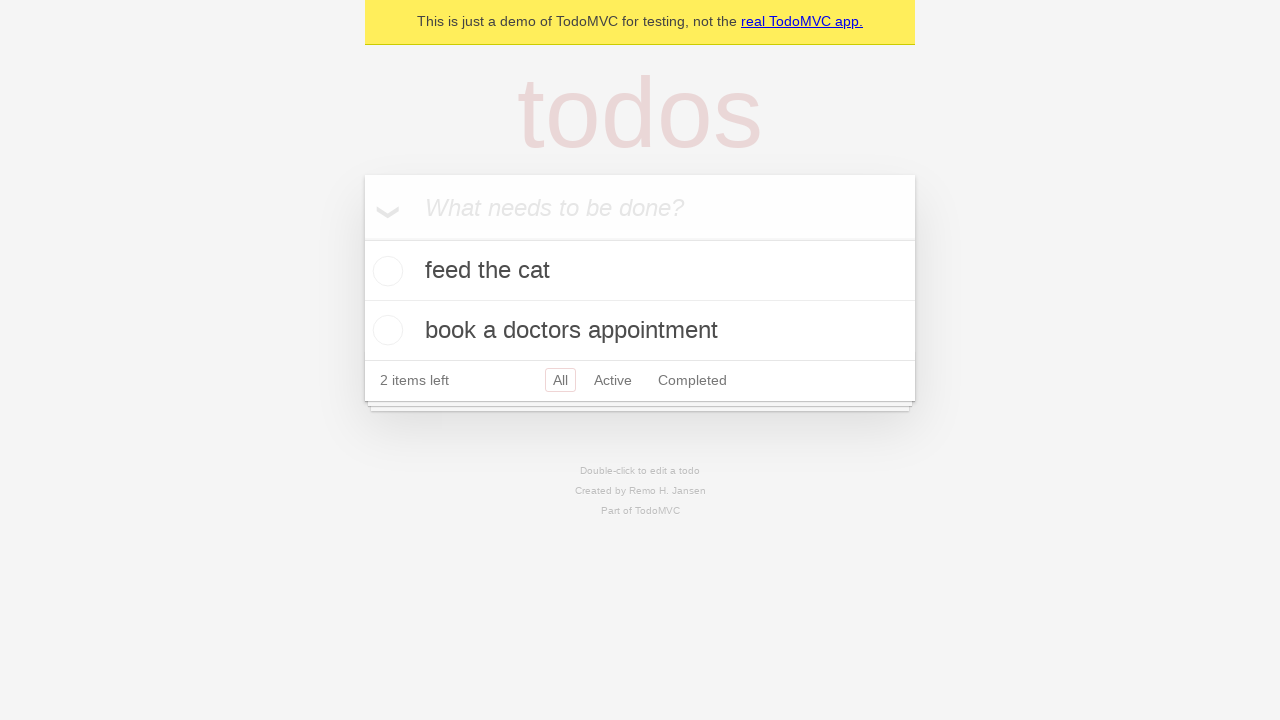

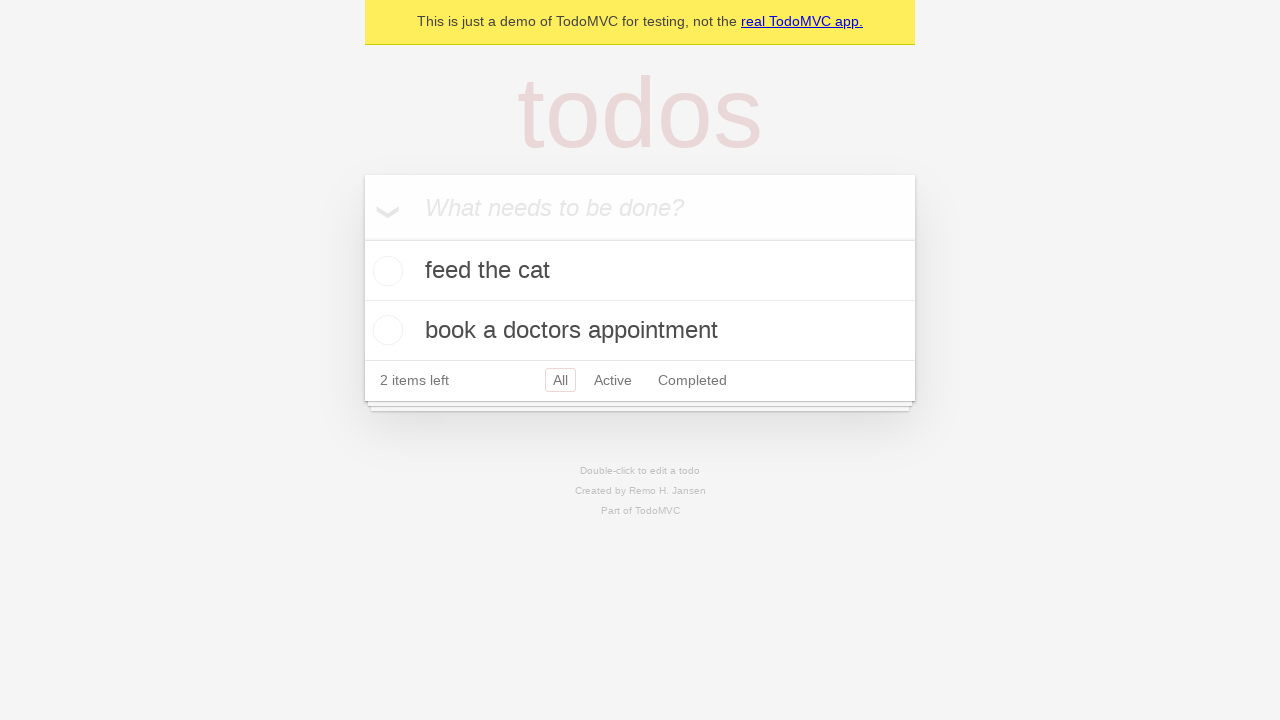